Tests table sorting and pagination functionality by clicking column header to sort, then navigating through pages to find a specific item and retrieve its price

Starting URL: https://rahulshettyacademy.com/seleniumPractise/#/offers

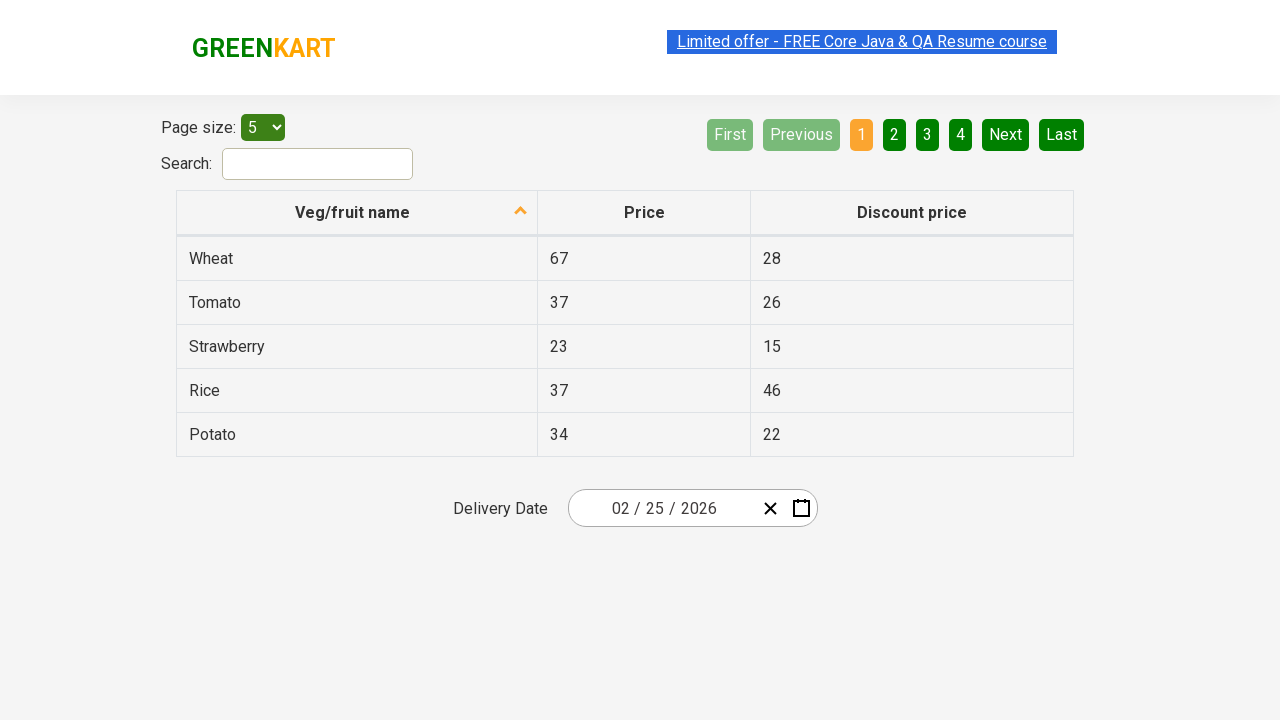

Clicked column header to sort table at (357, 213) on th[role='columnheader']
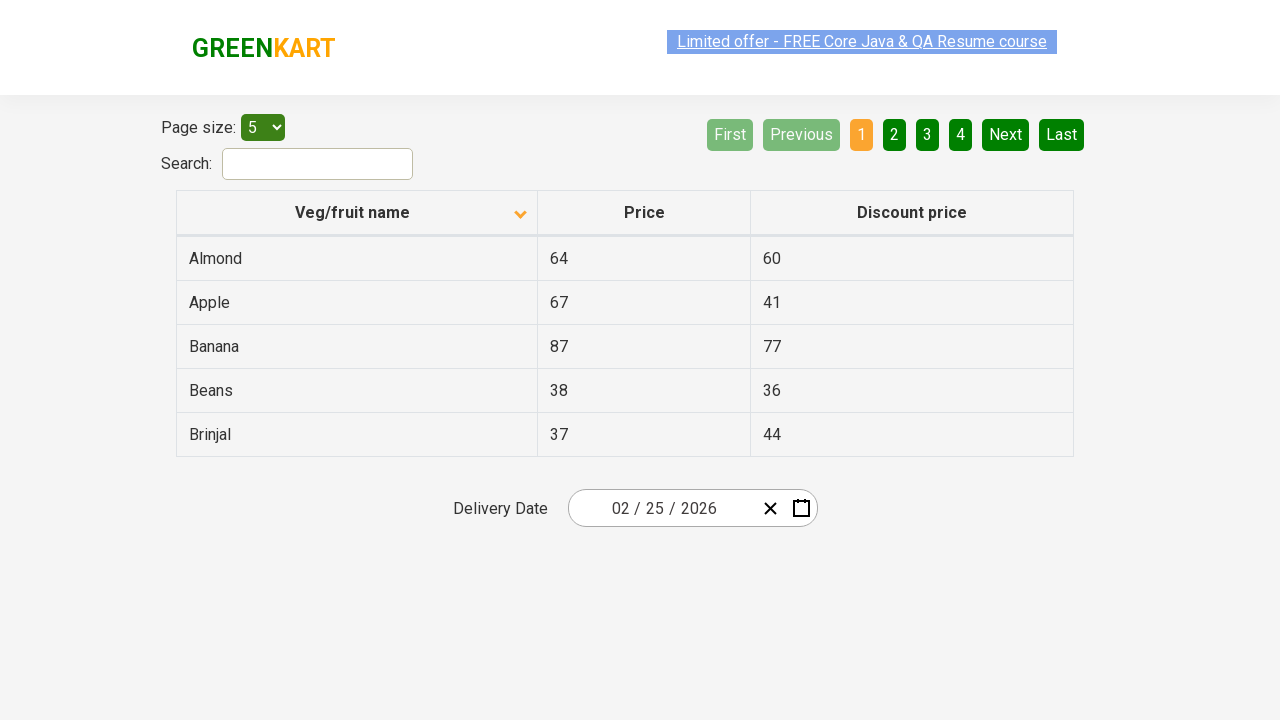

Retrieved all first column cells from sorted table
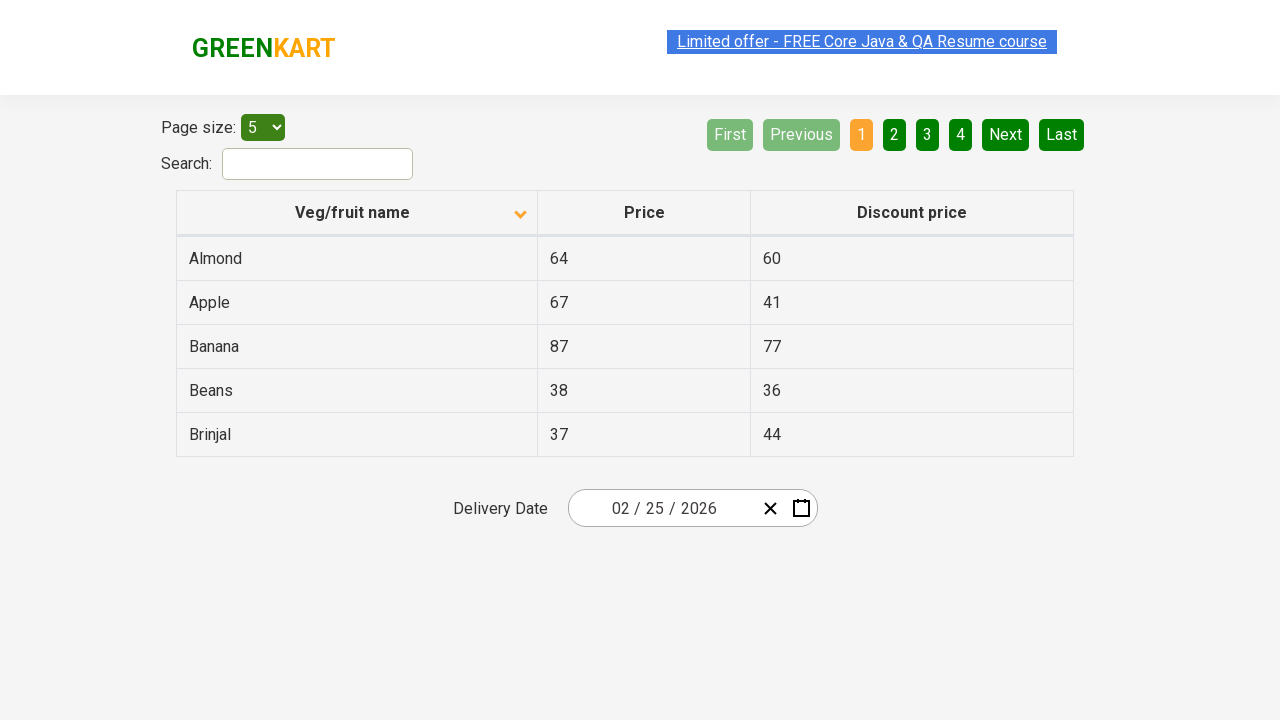

Extracted text content from all first column cells
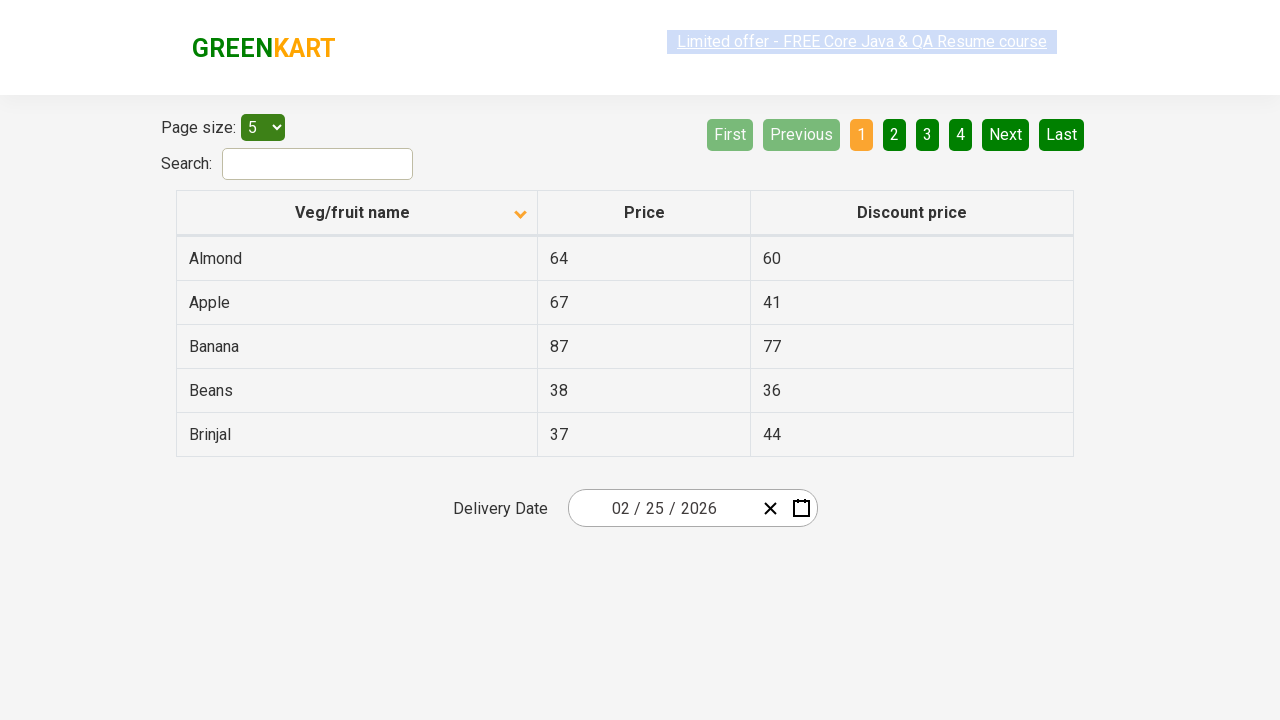

Searched for 'Wheat' item on current page
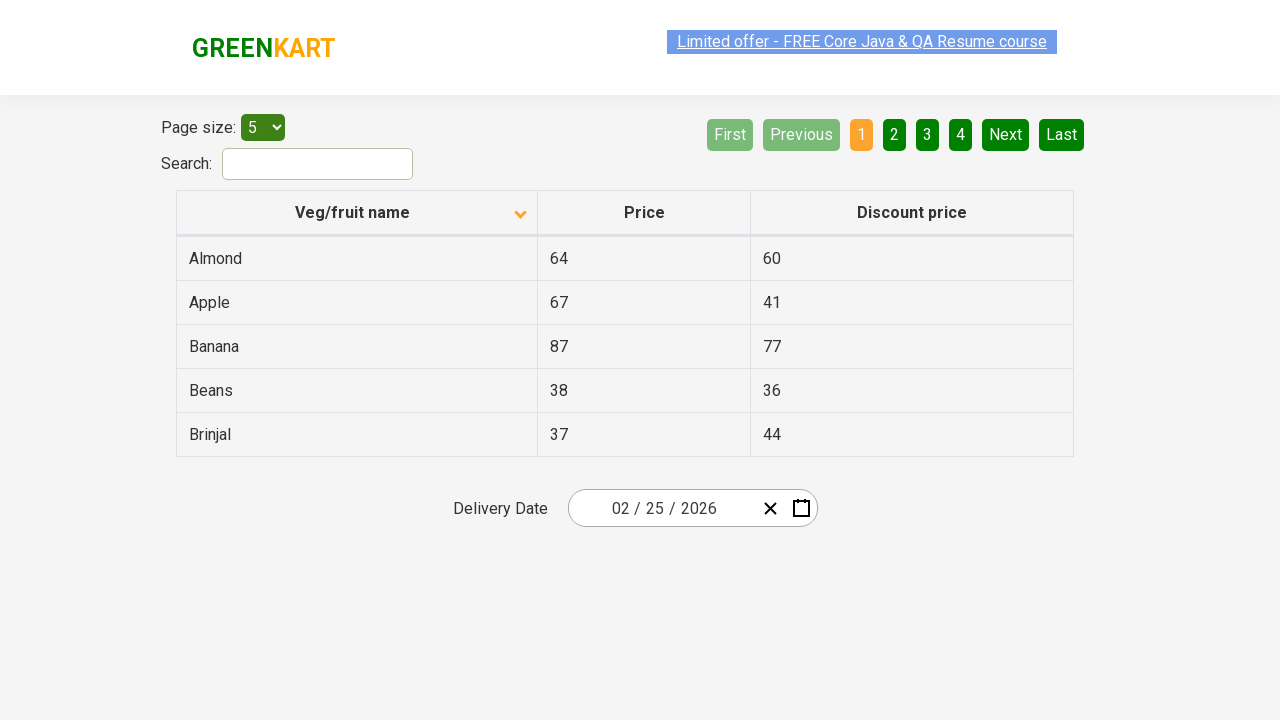

'Wheat' not found on current page, clicked Next button to navigate to next page at (1006, 134) on [aria-label='Next']
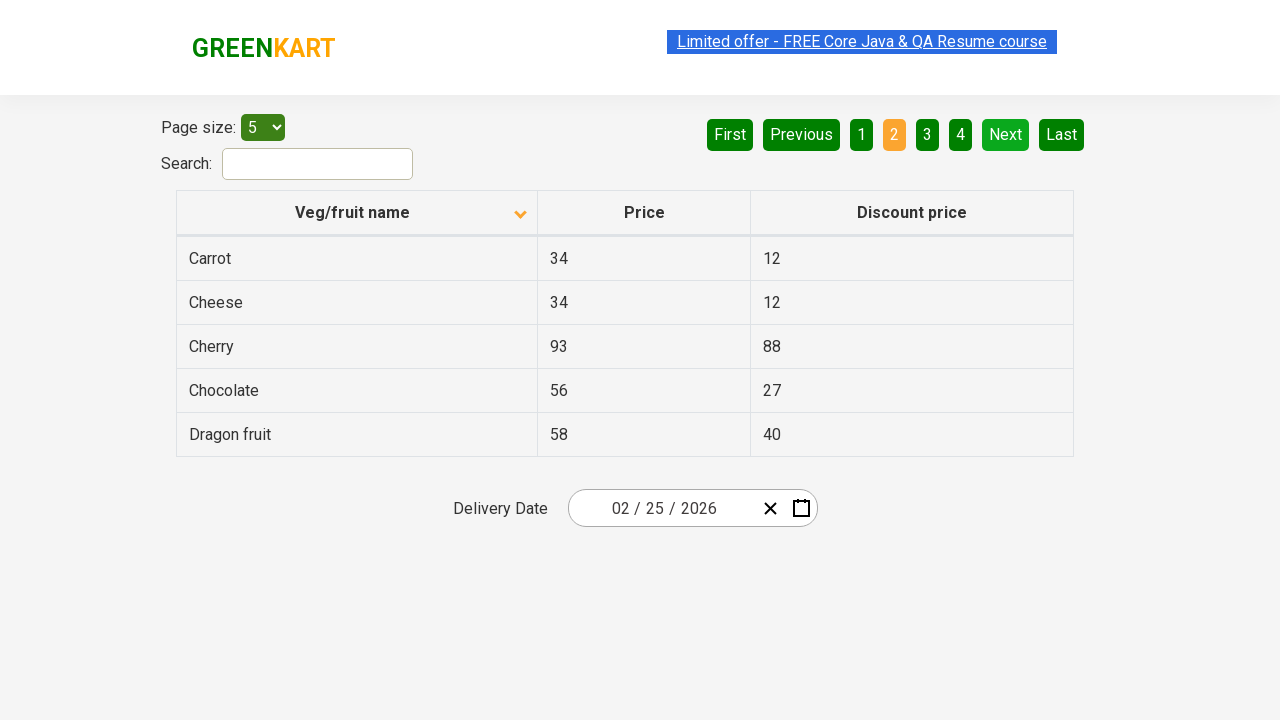

Waited for next page to load
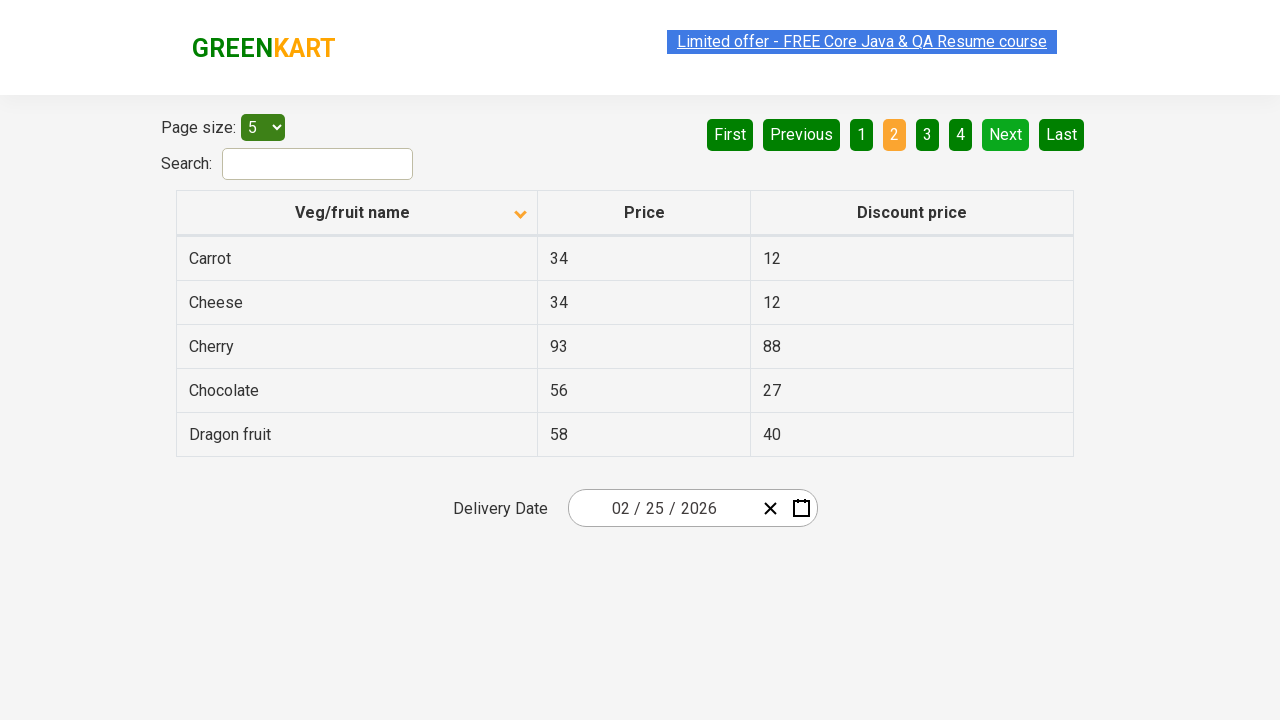

Searched for 'Wheat' item on current page
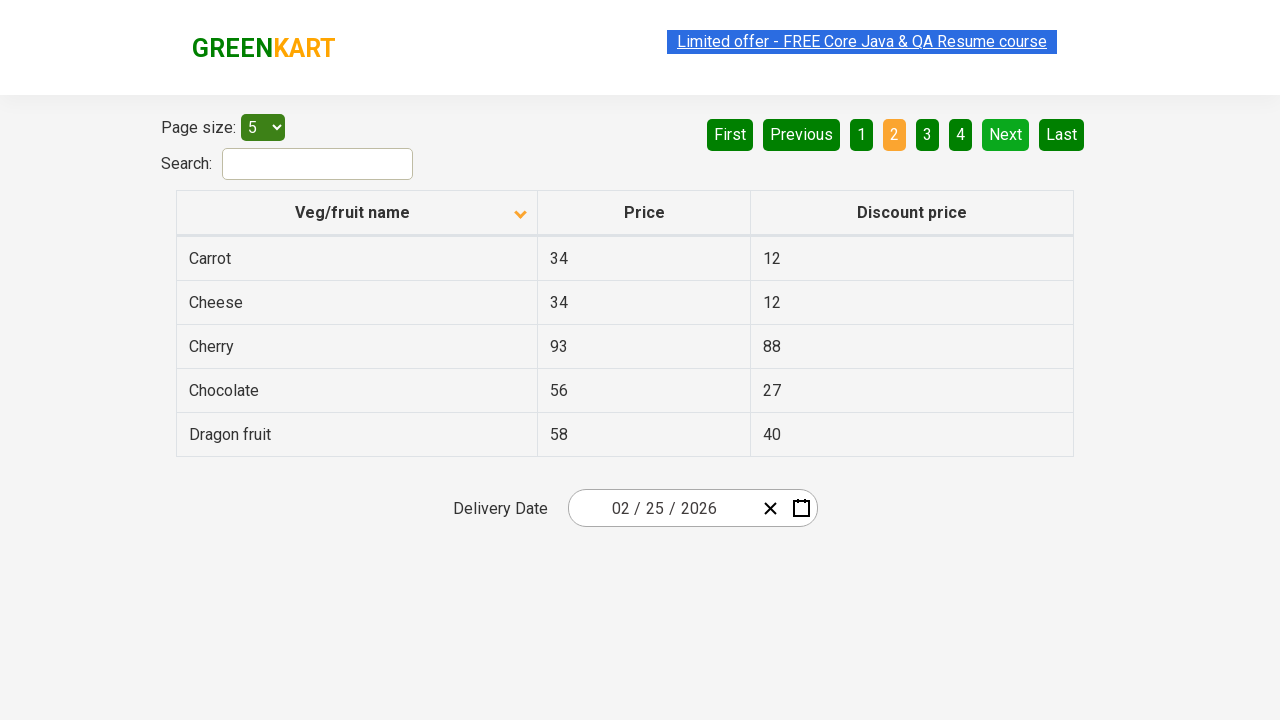

'Wheat' not found on current page, clicked Next button to navigate to next page at (1006, 134) on [aria-label='Next']
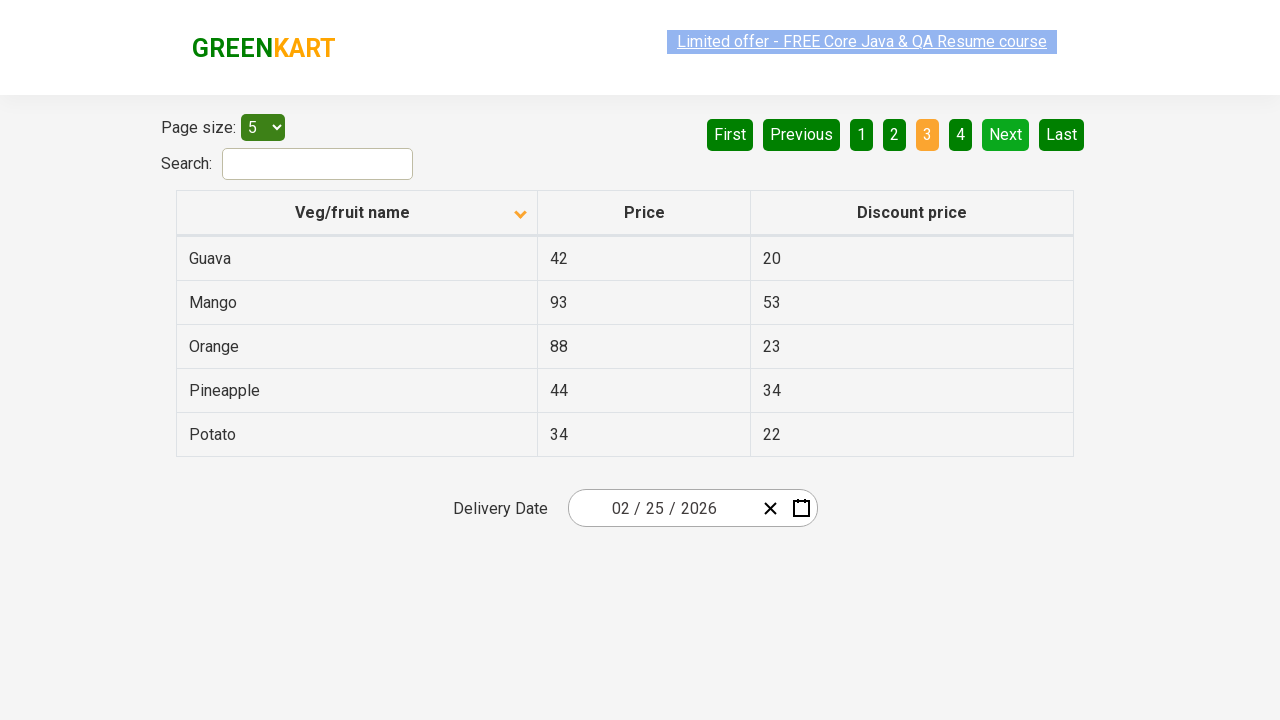

Waited for next page to load
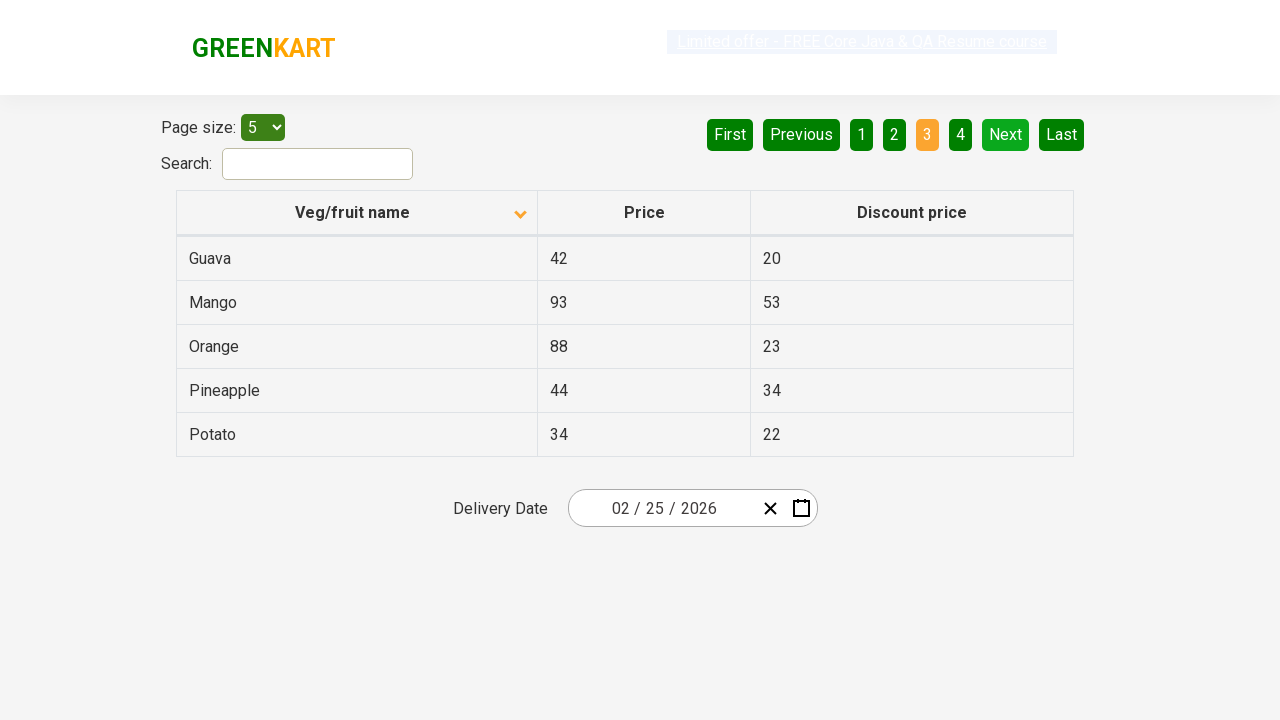

Searched for 'Wheat' item on current page
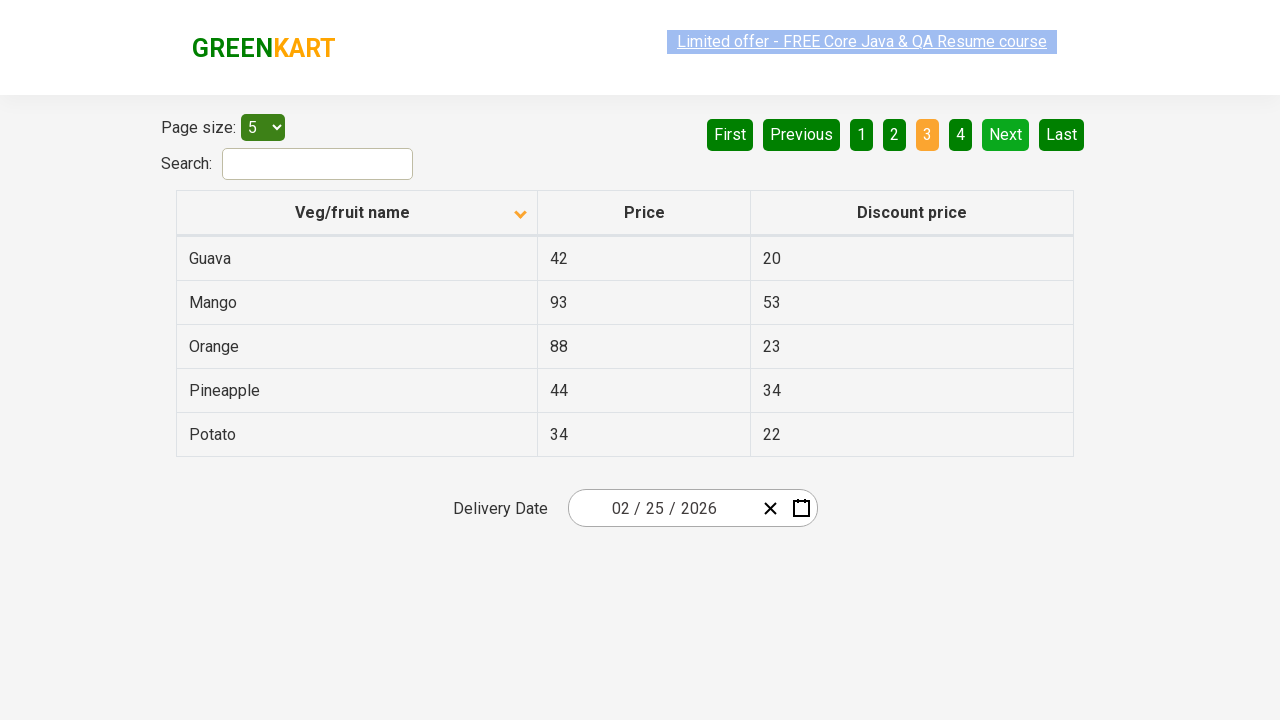

'Wheat' not found on current page, clicked Next button to navigate to next page at (1006, 134) on [aria-label='Next']
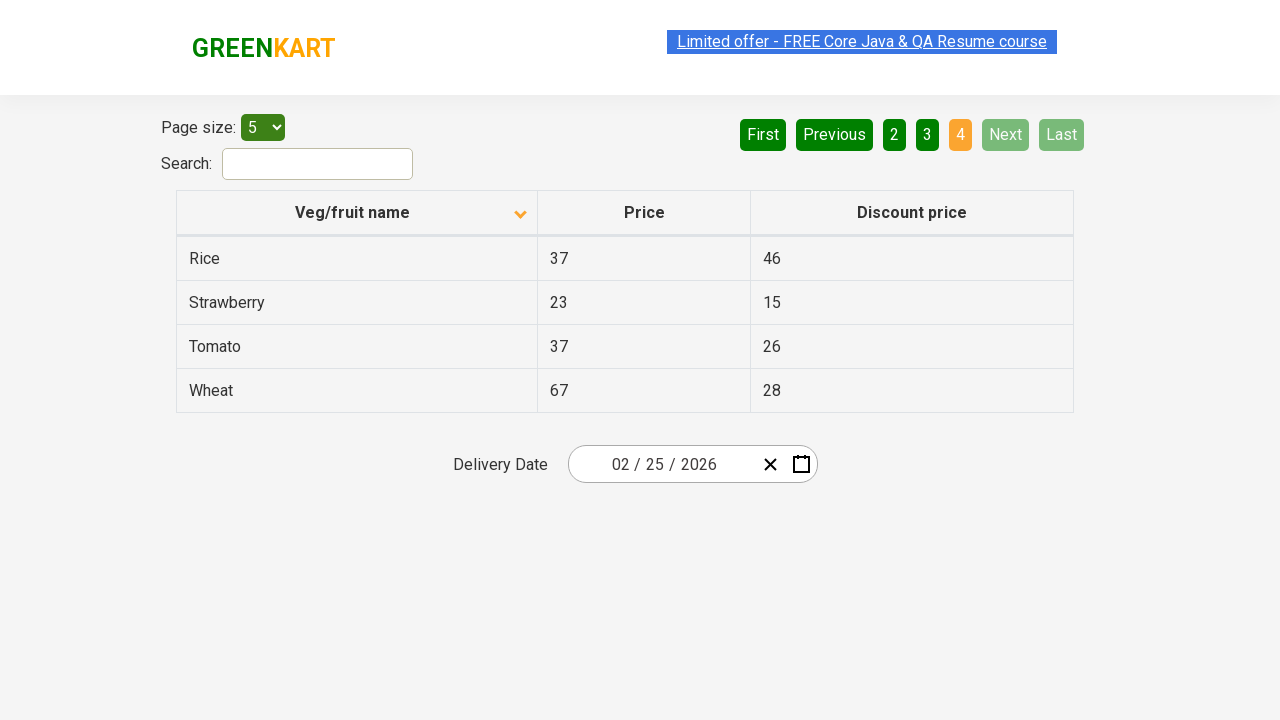

Waited for next page to load
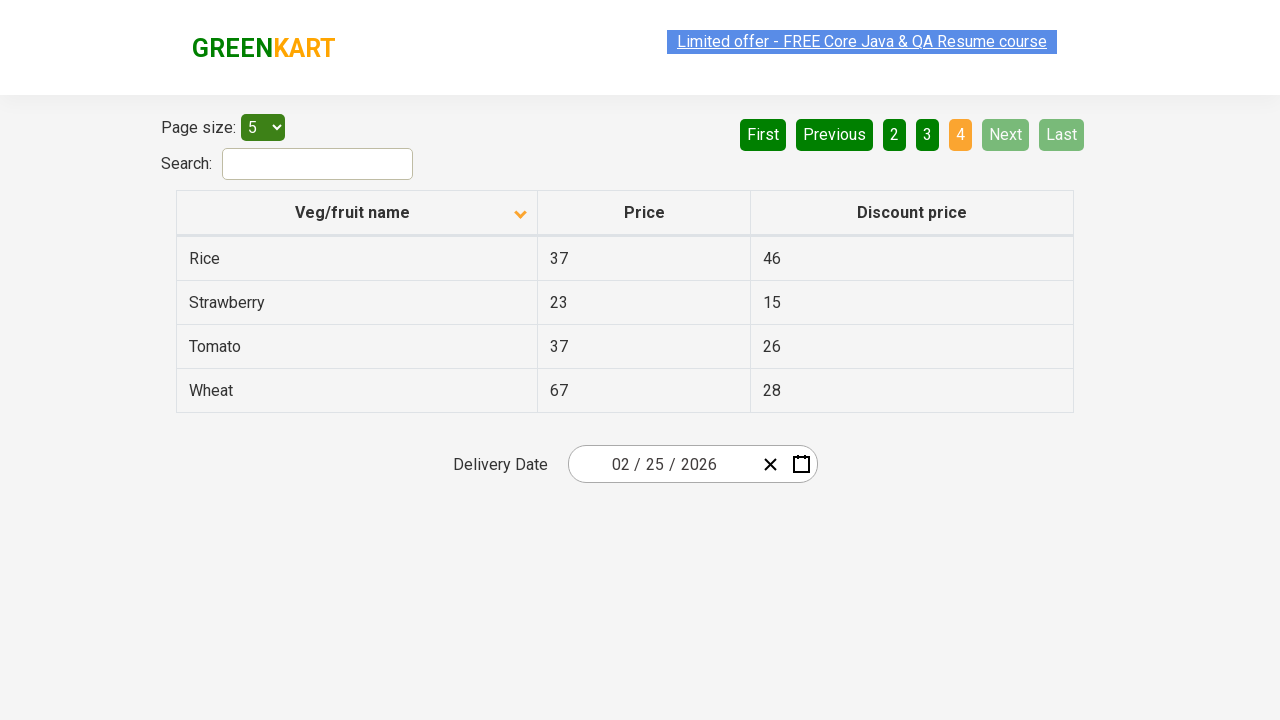

Searched for 'Wheat' item on current page
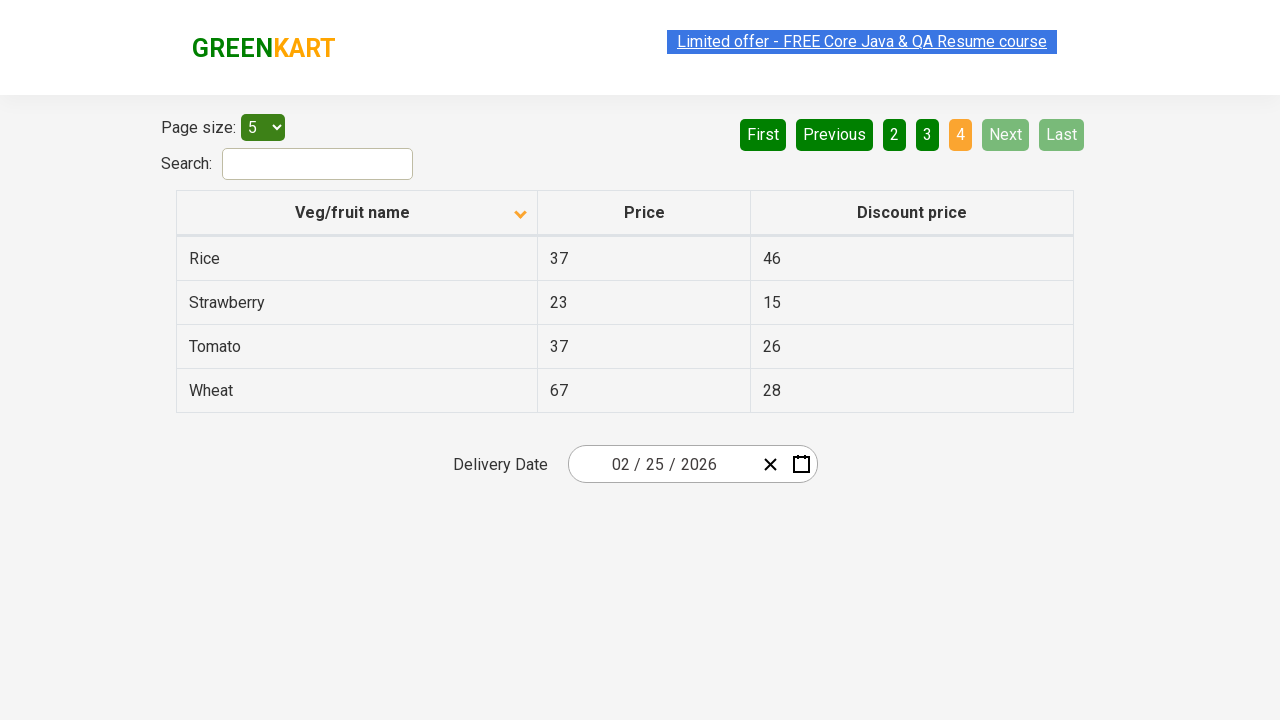

Found 'Wheat' item on current page
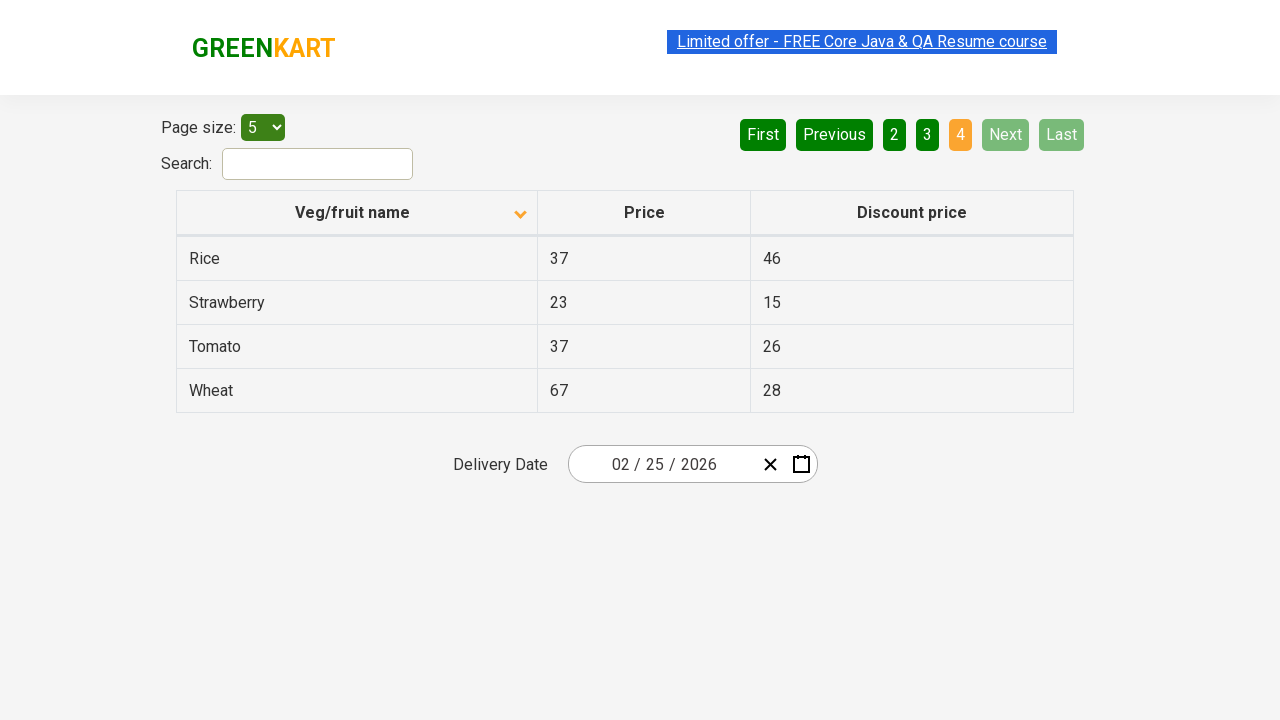

Located price cell next to 'Wheat' item
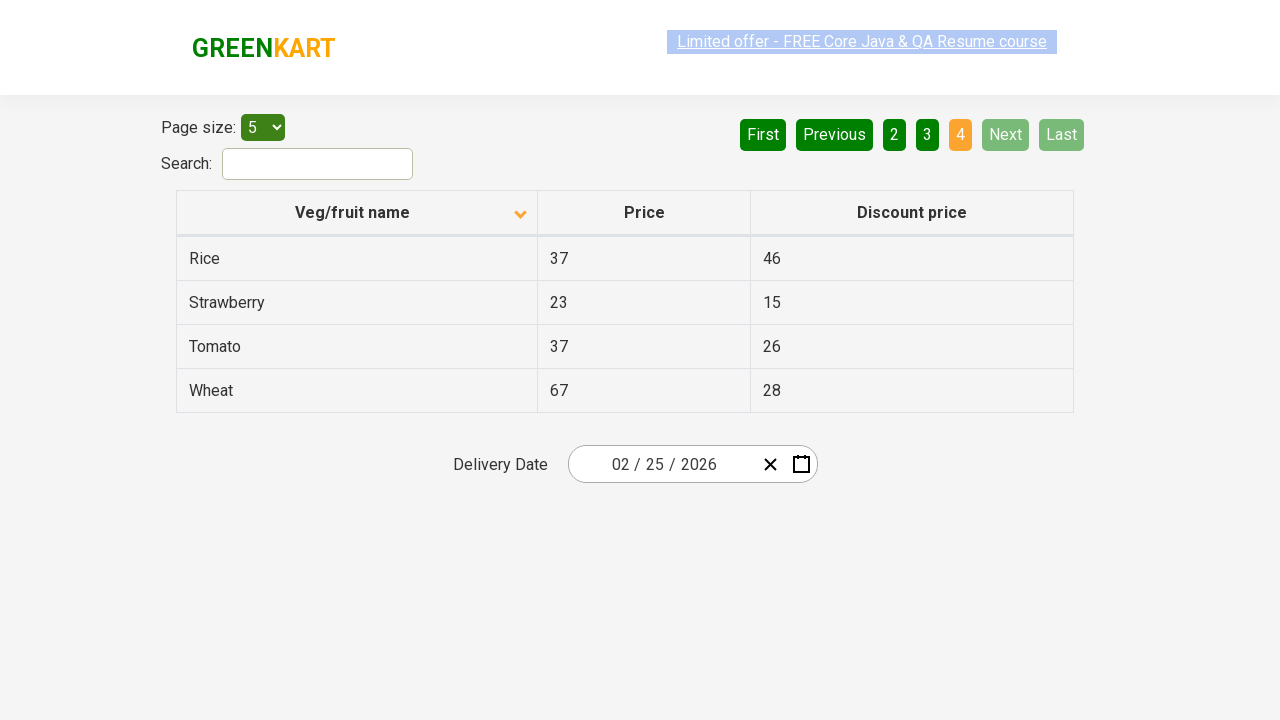

Retrieved Wheat price: 67
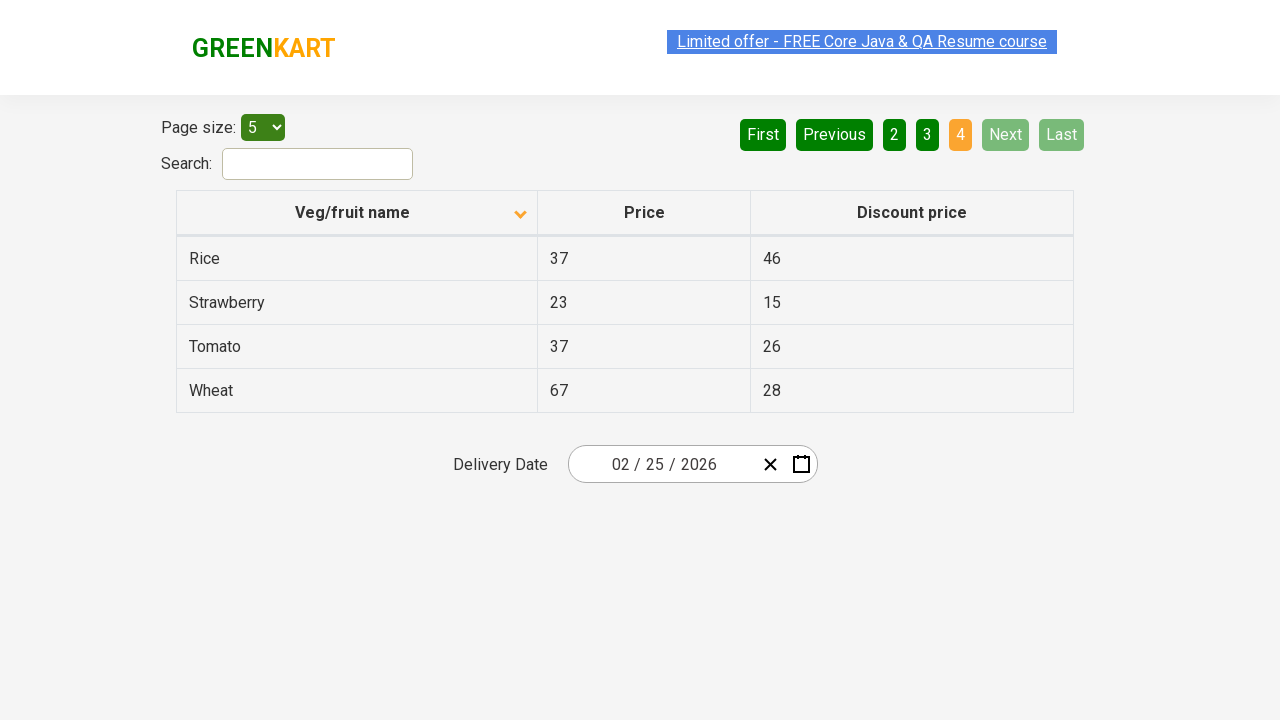

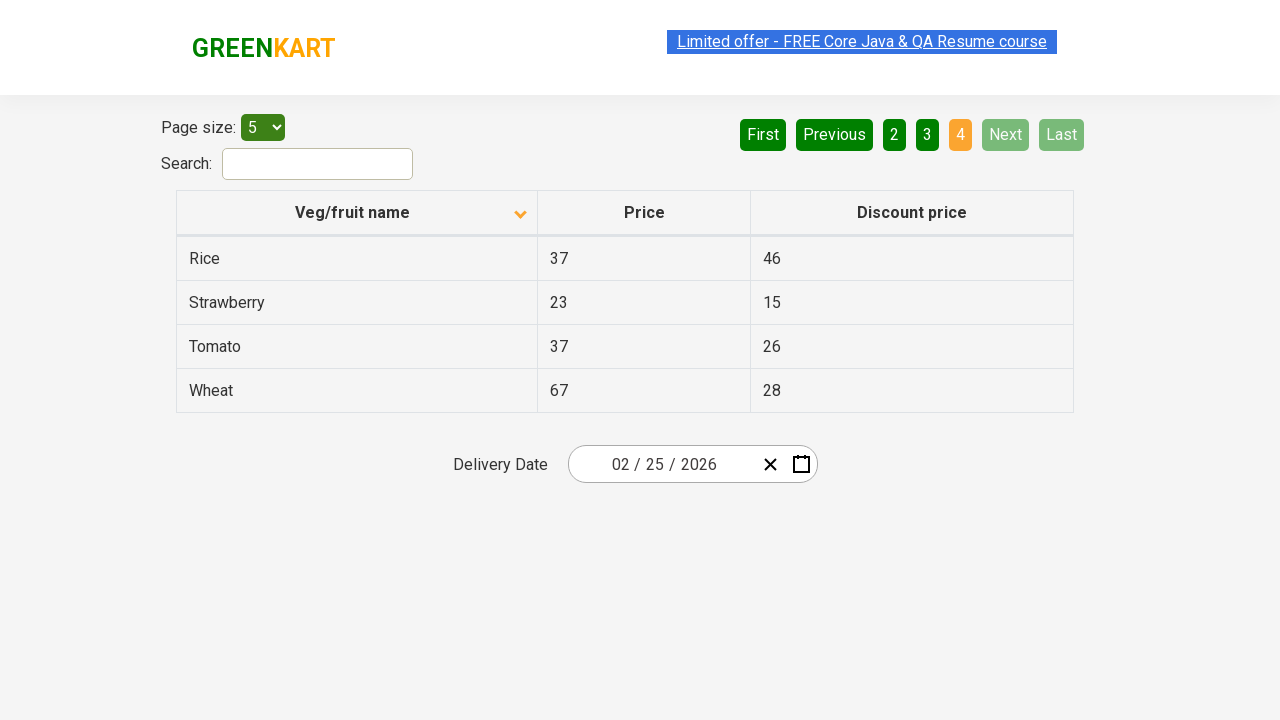